Tests product search and add to cart functionality on a vegetable shopping site by searching for items and adding specific products to cart

Starting URL: https://rahulshettyacademy.com/seleniumPractise/#/

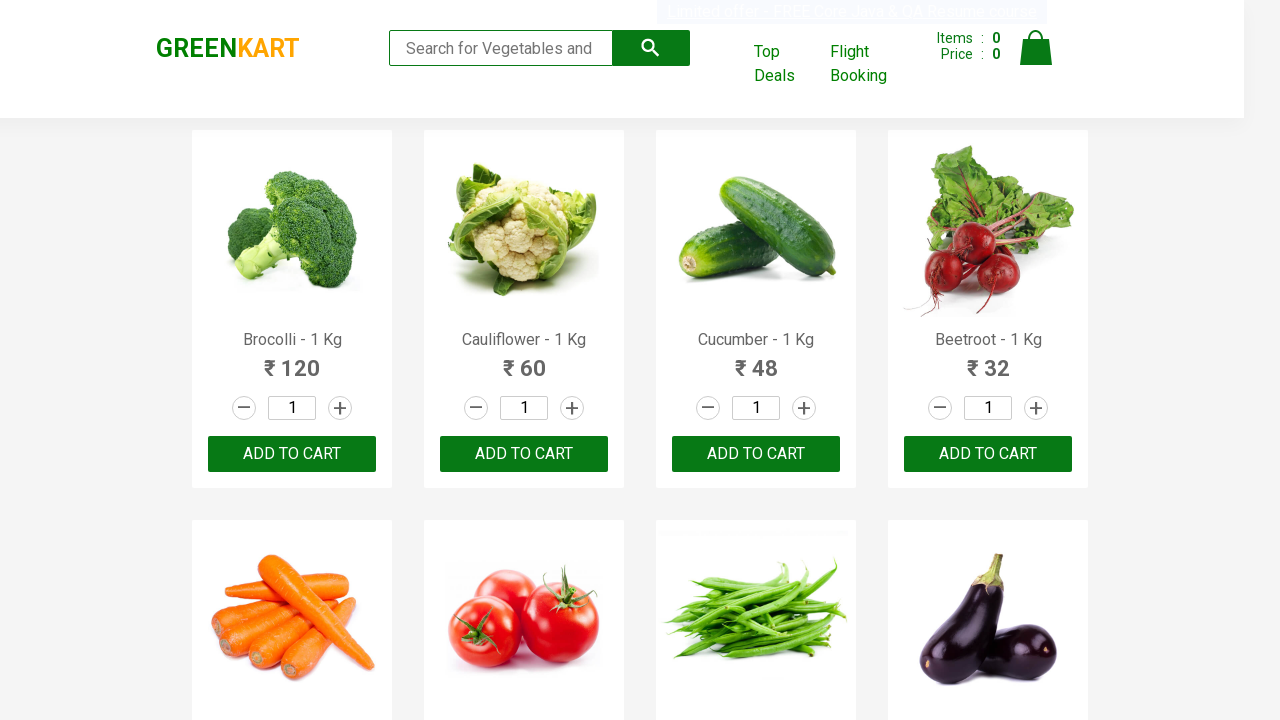

Filled search field with 'ca' to search for vegetables on .search-keyword
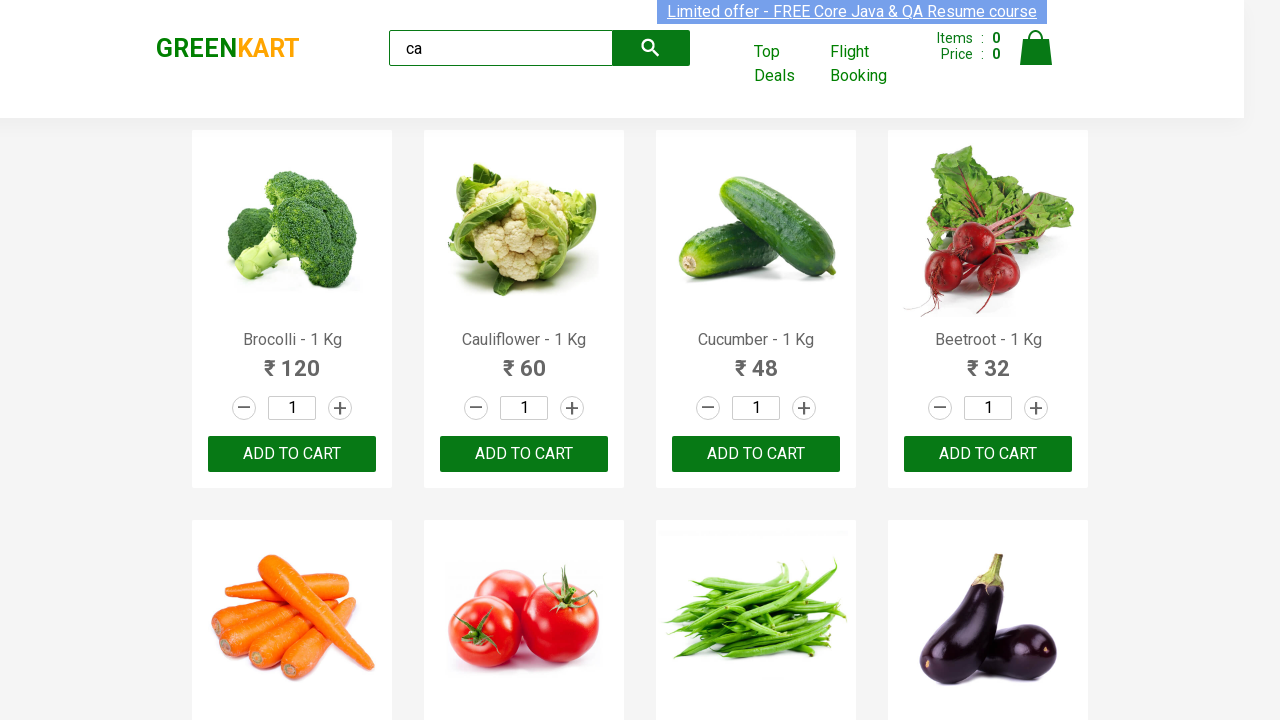

Waited 2 seconds for products to load
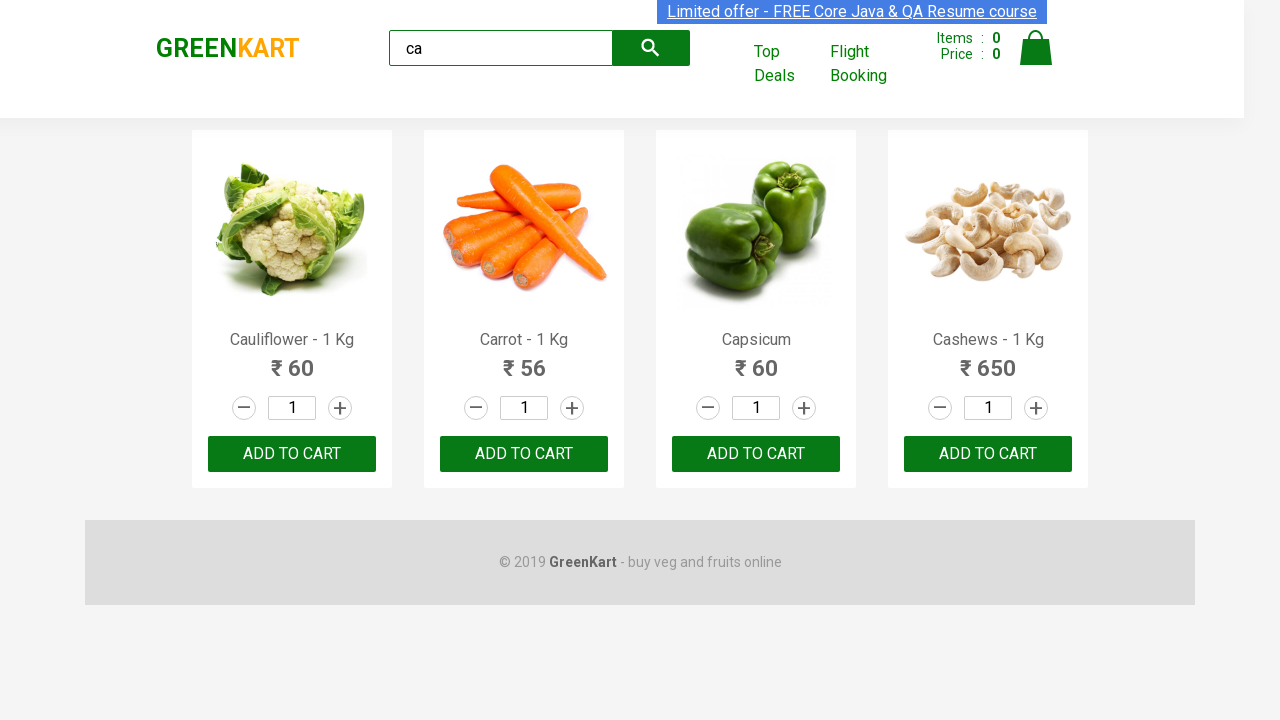

Verified product elements are displayed on page
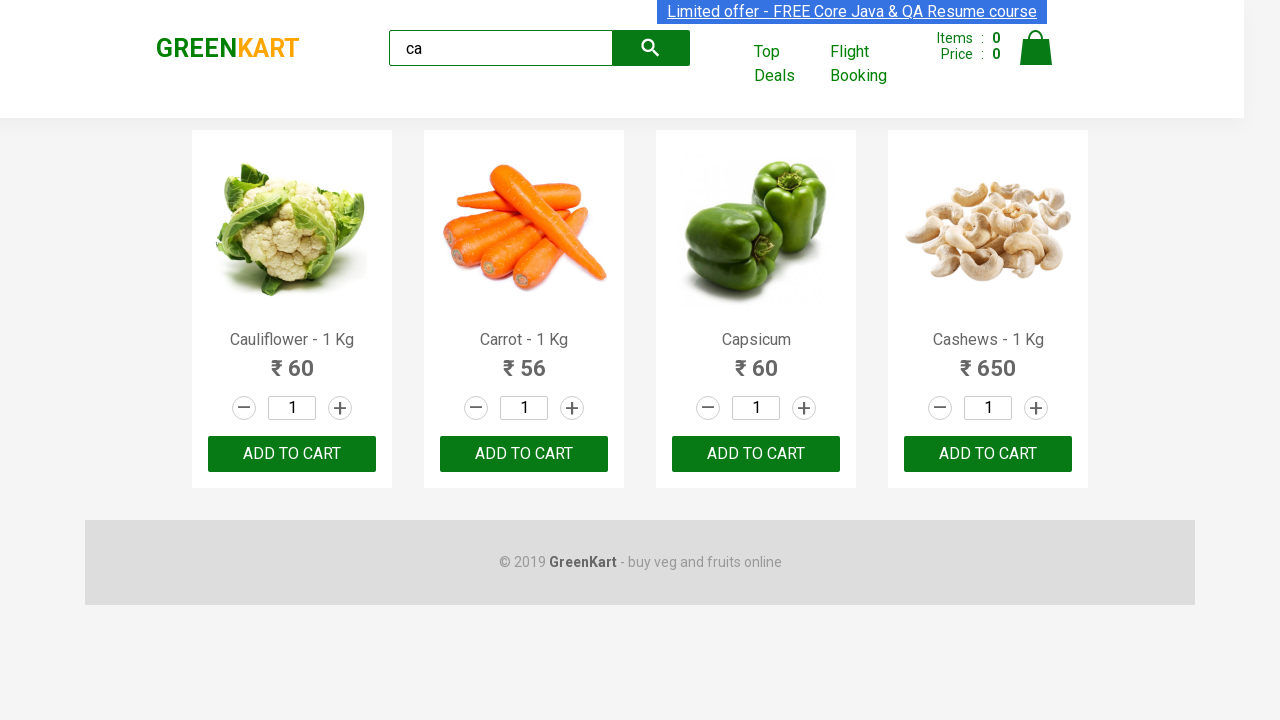

Clicked 'Add to Cart' button on third product at (756, 454) on :nth-child(3) > .product-action > button
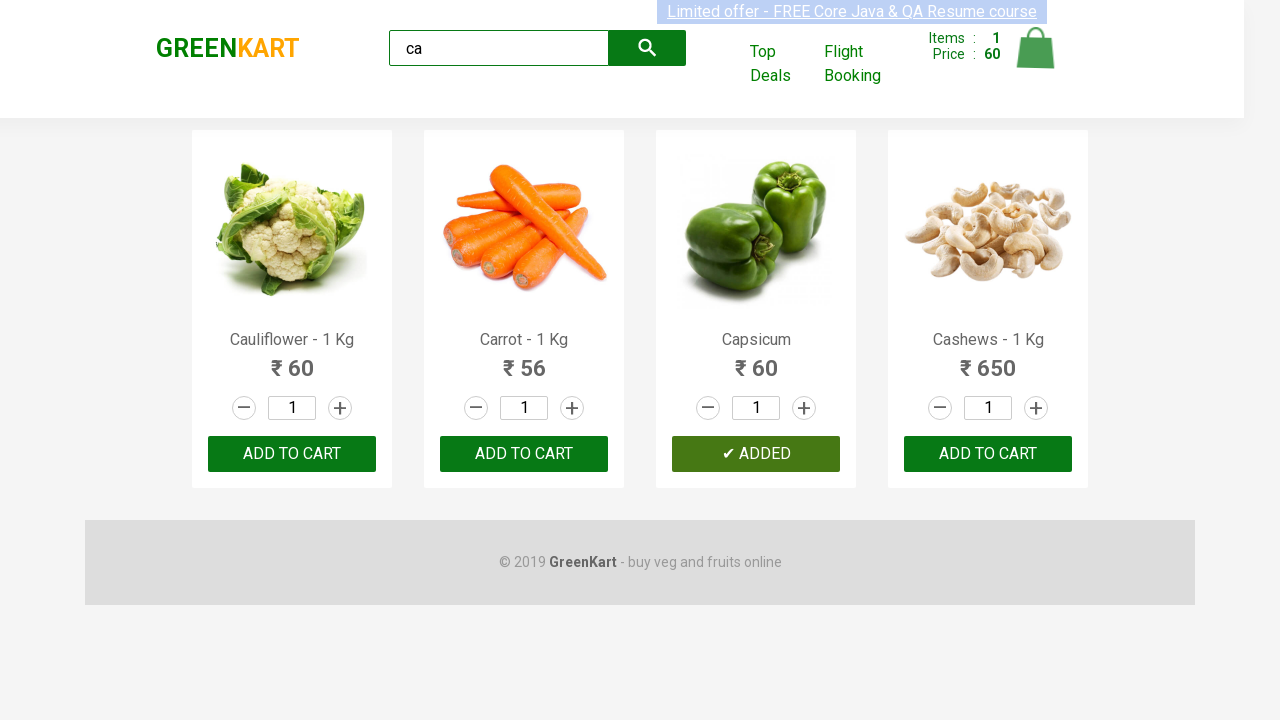

Clicked 'Add to Cart' button on another product using nth selector at (756, 454) on .products .product >> nth=2 >> text=ADD TO CART
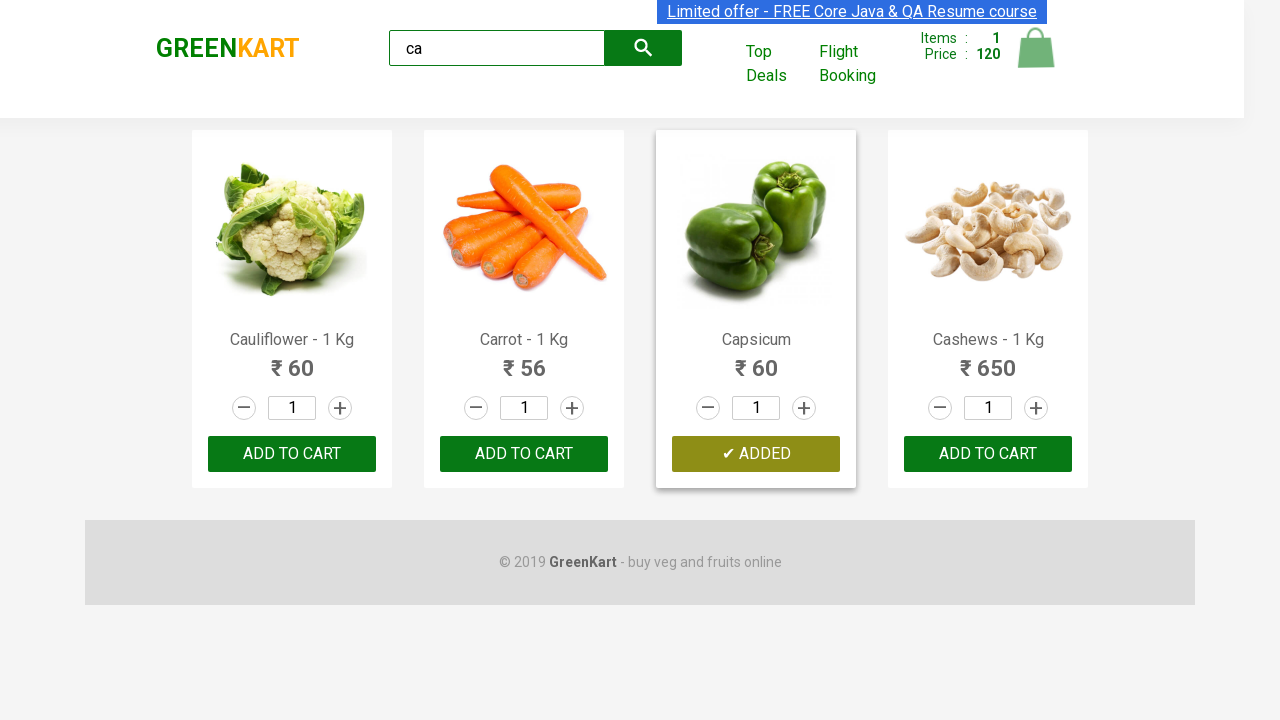

Retrieved count of products: 4
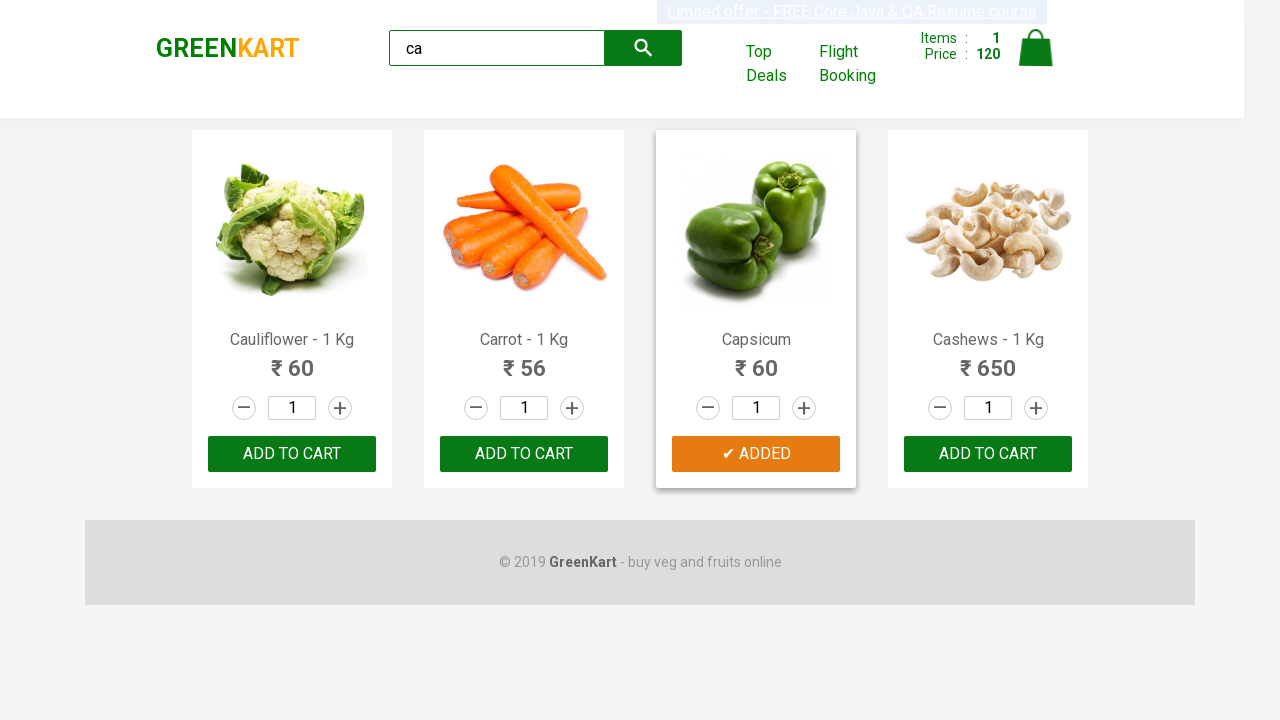

Retrieved product name at index 0: Cauliflower - 1 Kg
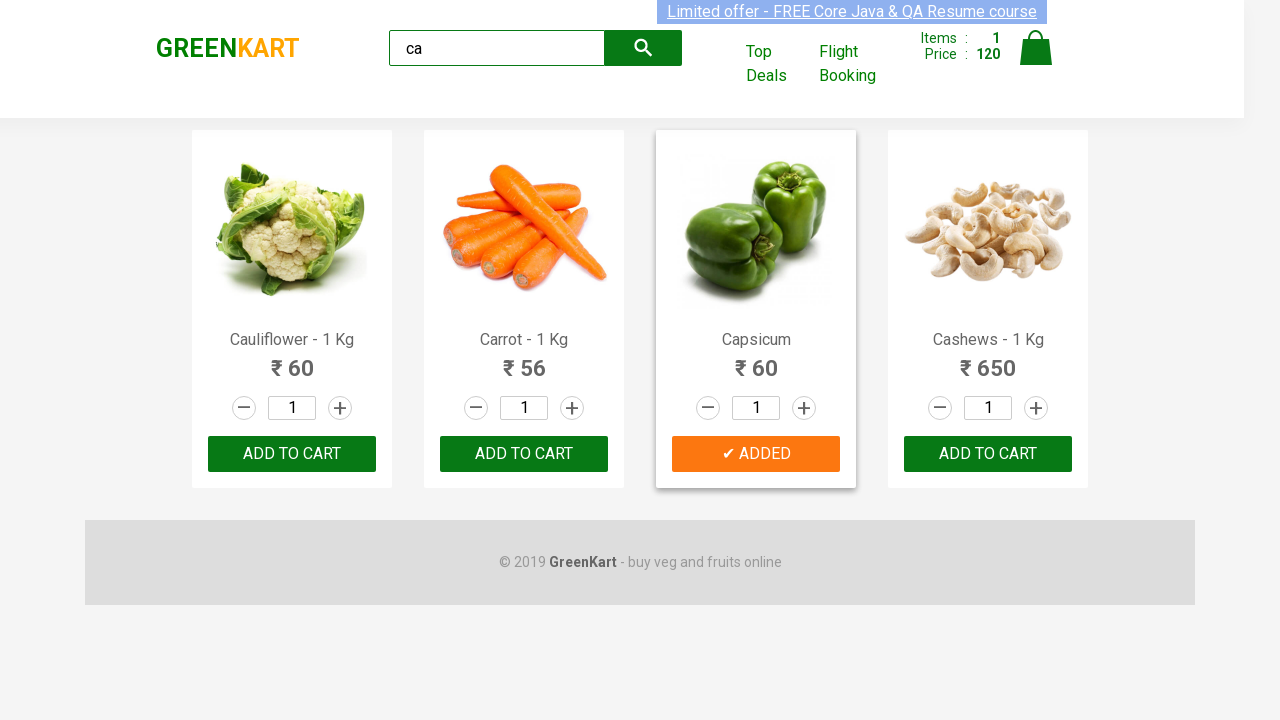

Retrieved product name at index 1: Carrot - 1 Kg
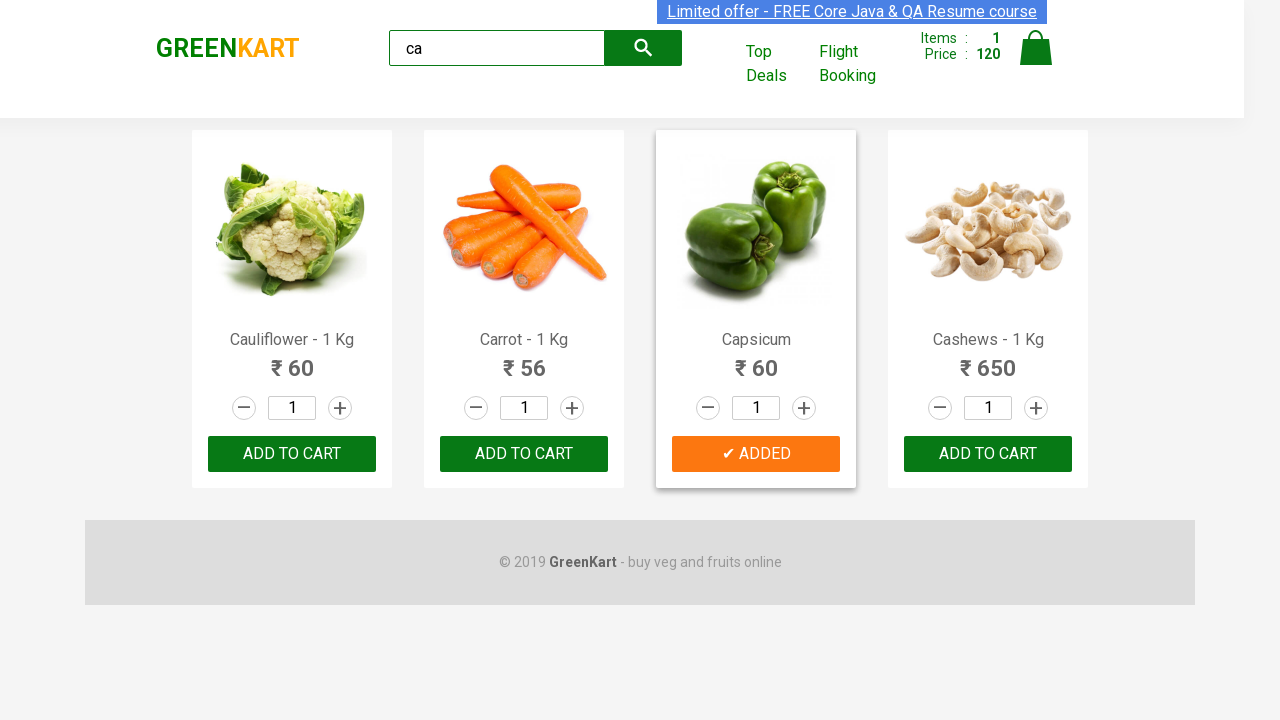

Retrieved product name at index 2: Capsicum
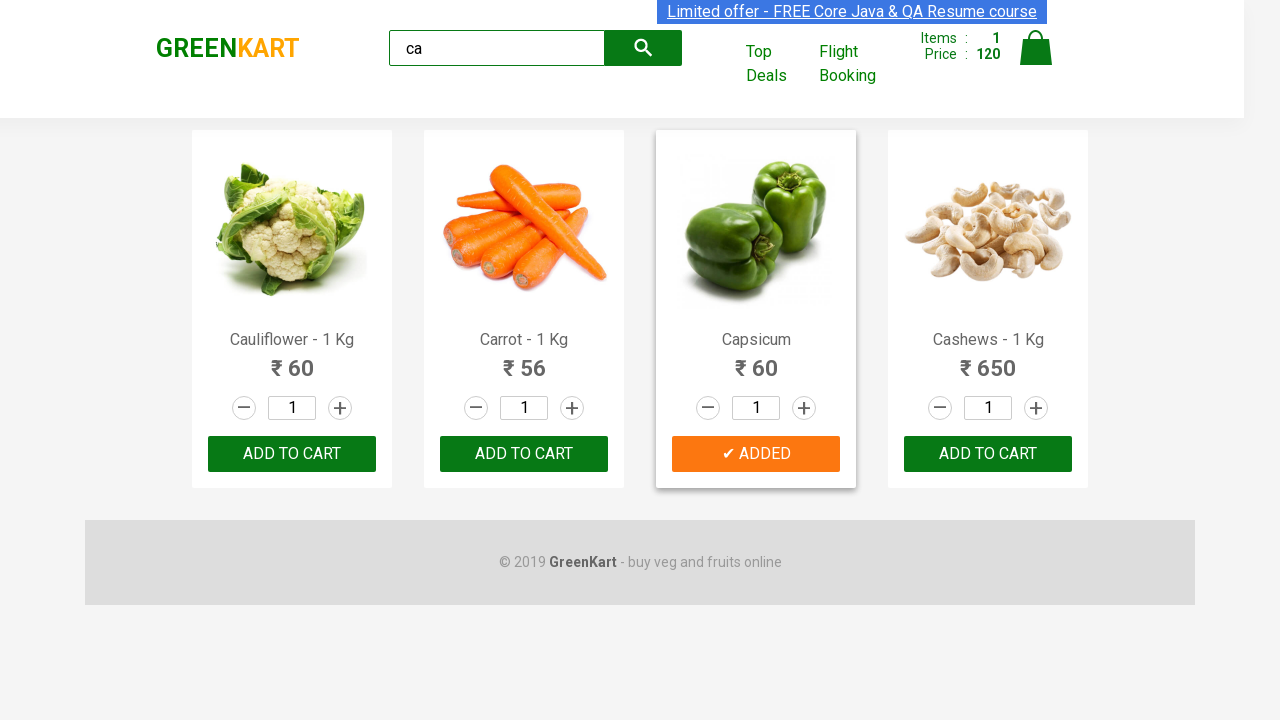

Retrieved product name at index 3: Cashews - 1 Kg
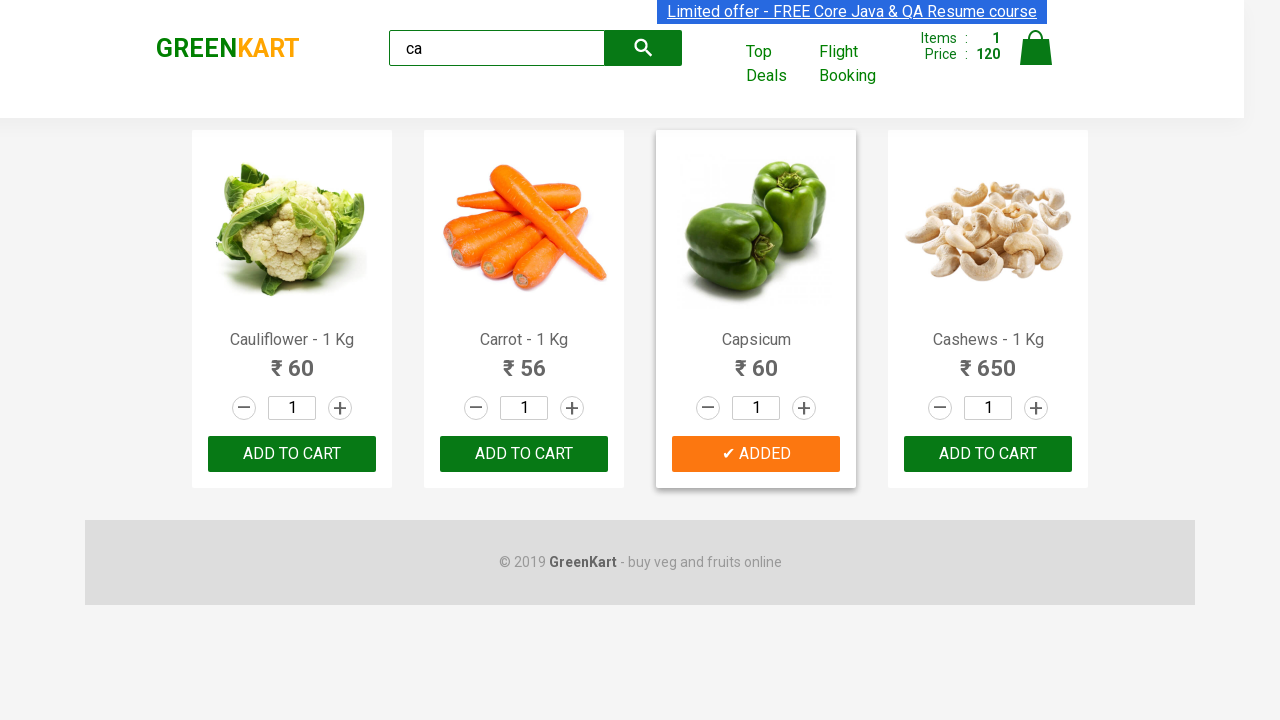

Found Cashews product and clicked 'Add to Cart' button at (988, 454) on .products .product >> nth=3 >> button
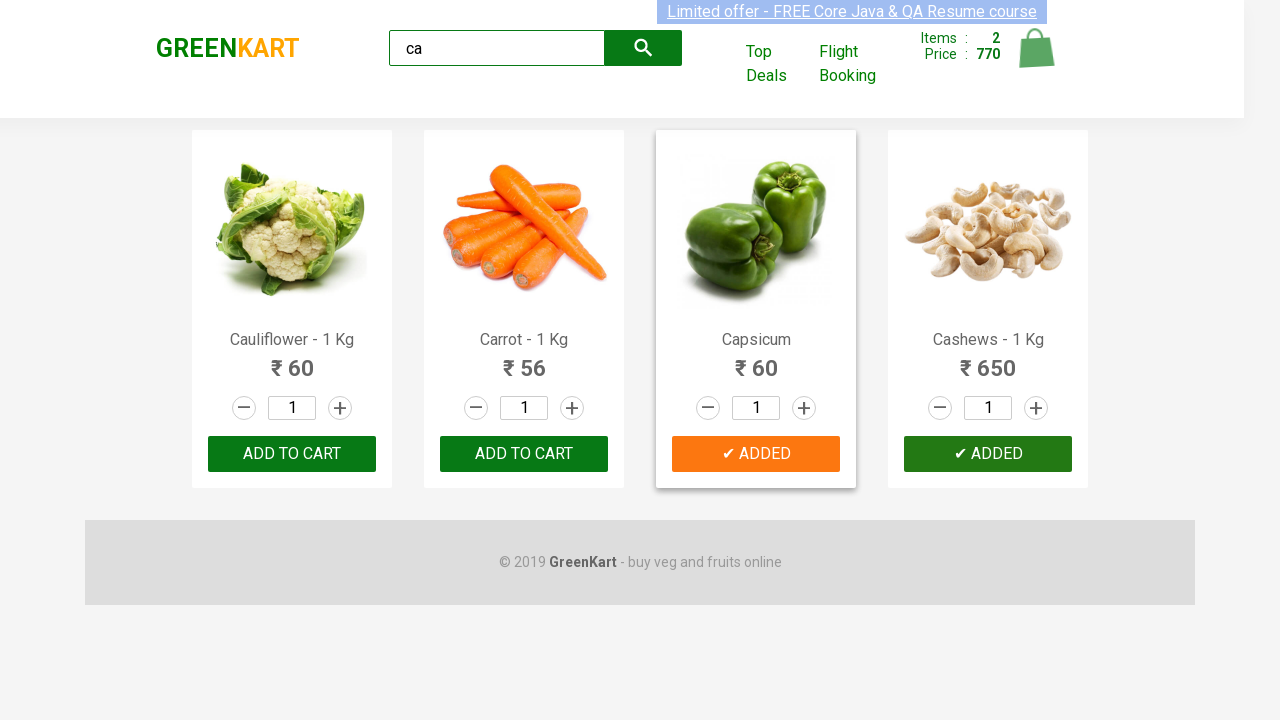

Verified brand element is present on page
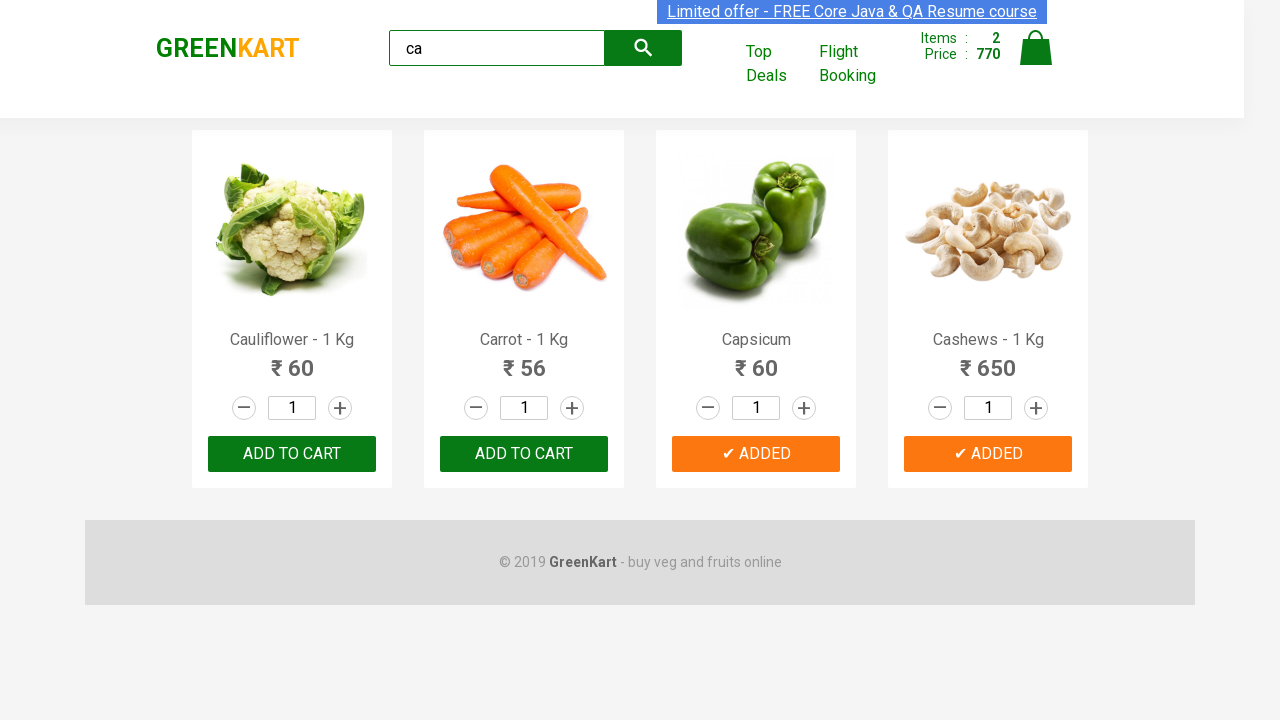

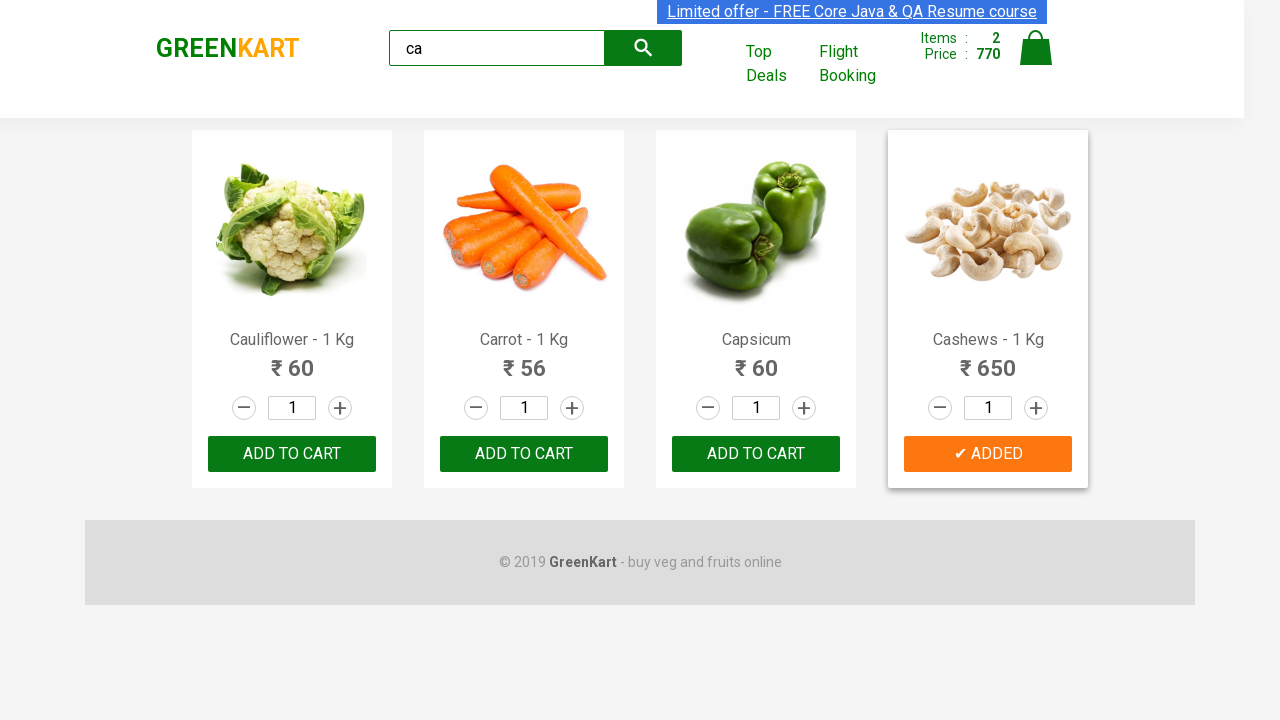